Navigates to Dell's homepage and verifies the page loads successfully. The original script retrieved the window handle, which is a browser-internal operation that doesn't have a direct equivalent in this context.

Starting URL: https://www.dell.com

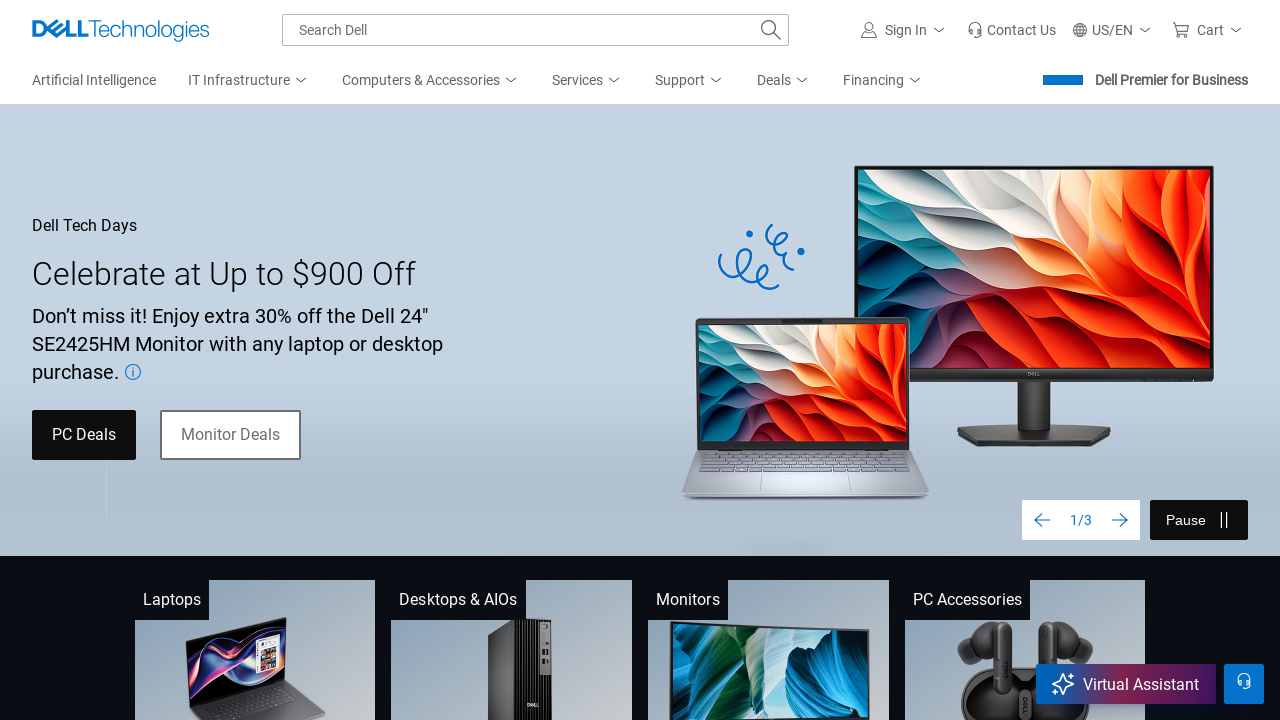

Waited for page to reach domcontentloaded state
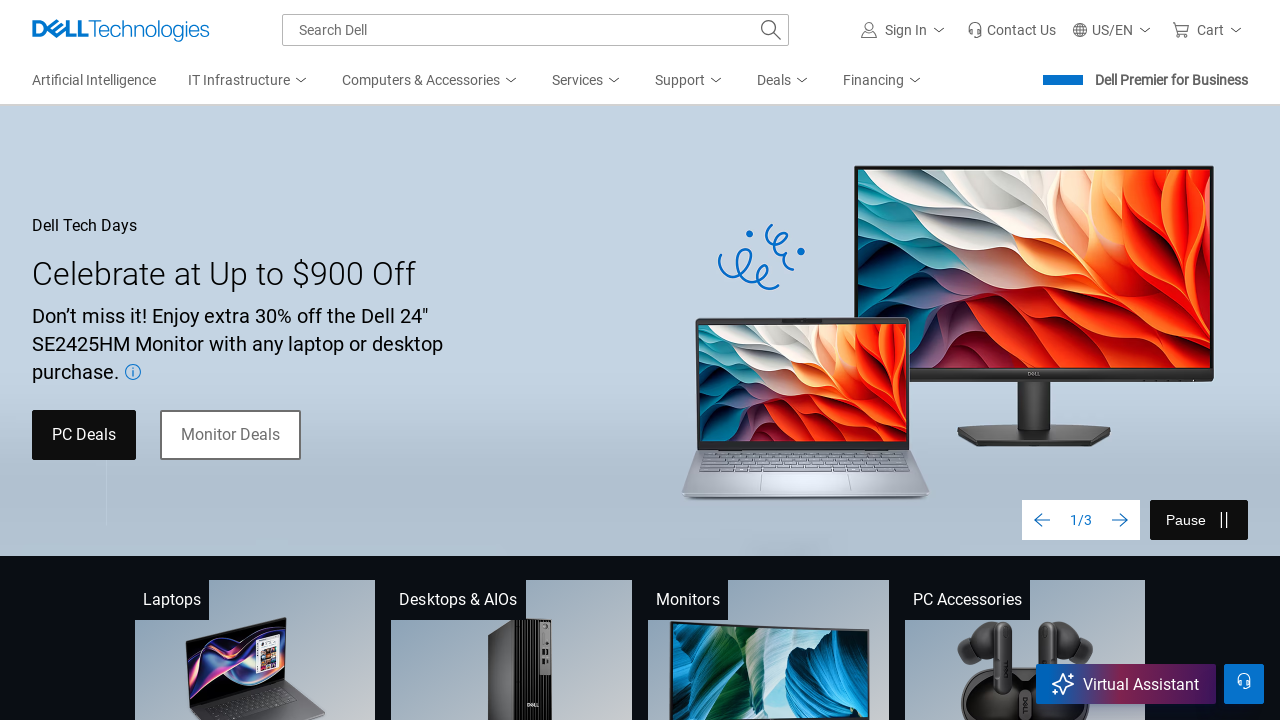

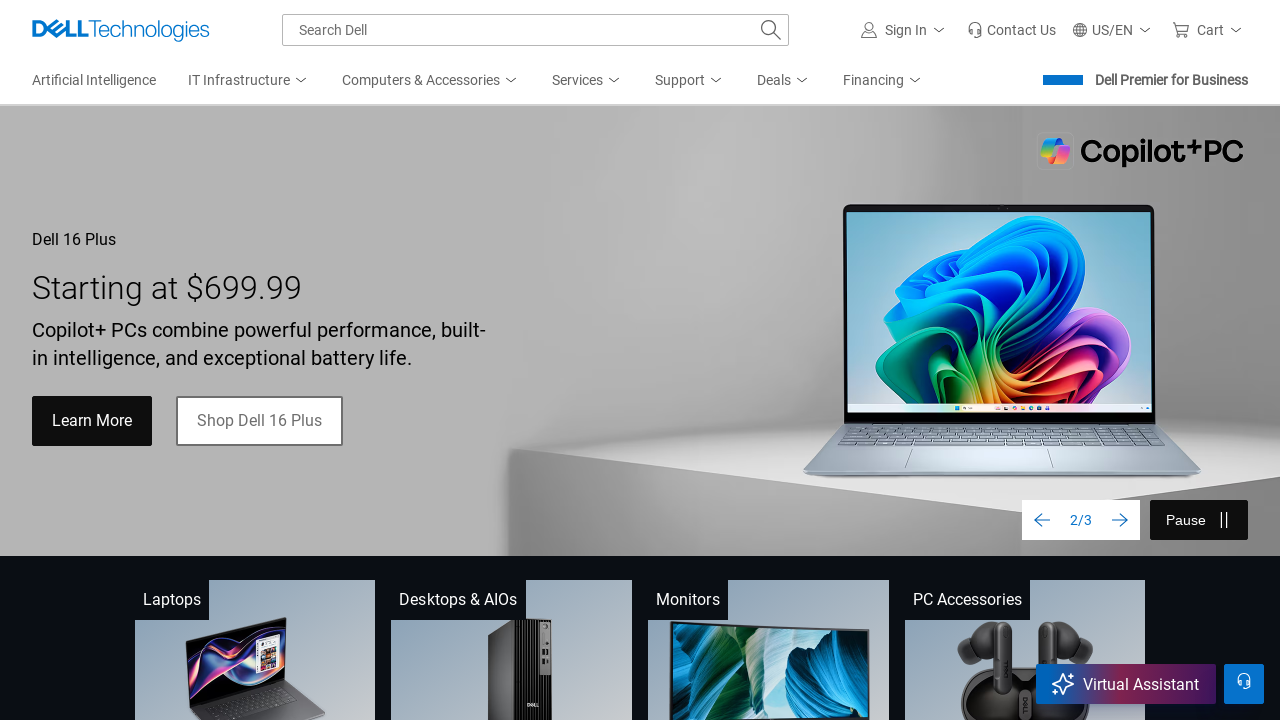